Tests JavaScript prompt alert by clicking the prompt button, entering text, accepting the alert, and verifying the result

Starting URL: http://practice.cydeo.com/javascript_alerts

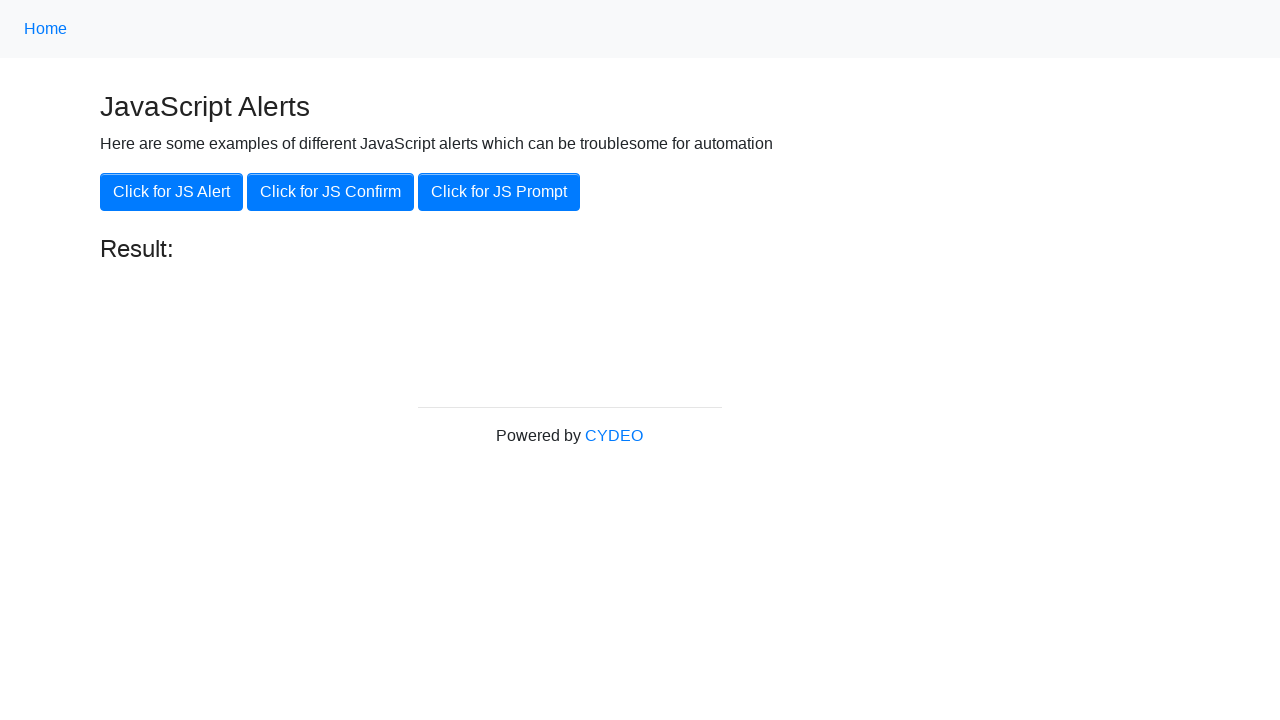

Set up dialog handler to accept prompt with text 'hello'
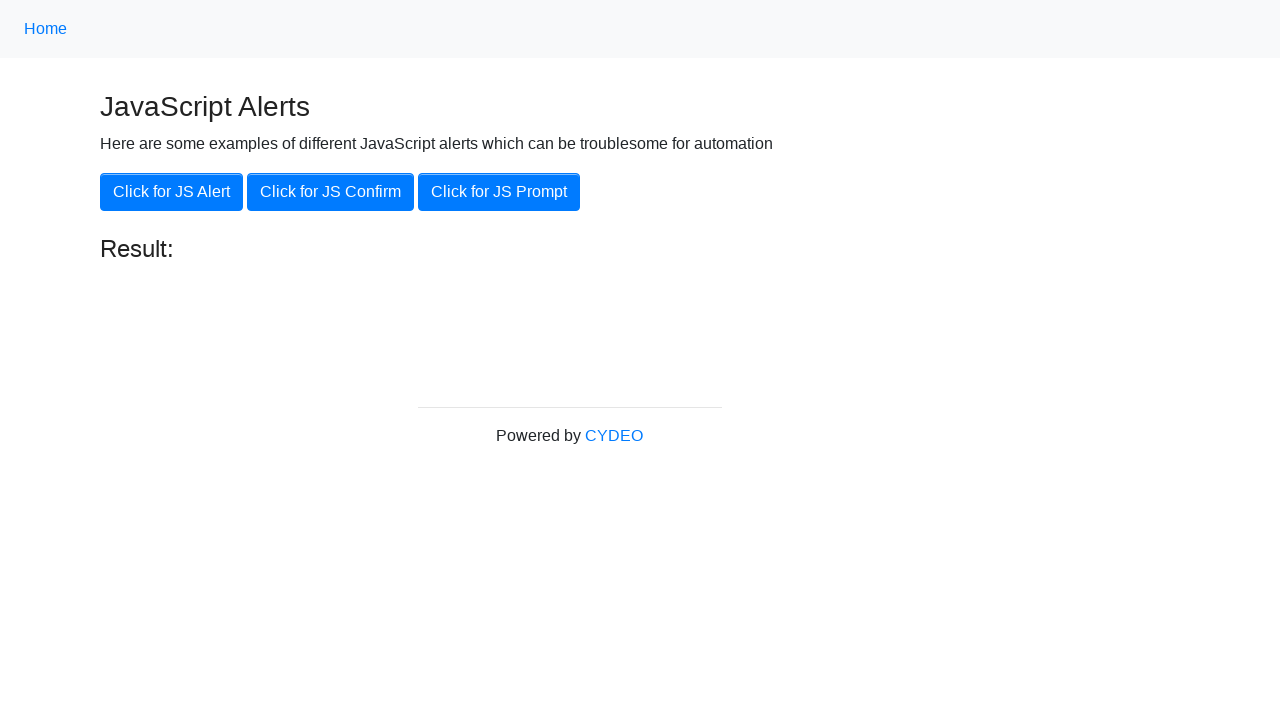

Clicked 'Click for JS Prompt' button to trigger prompt alert at (499, 192) on xpath=//button[.='Click for JS Prompt']
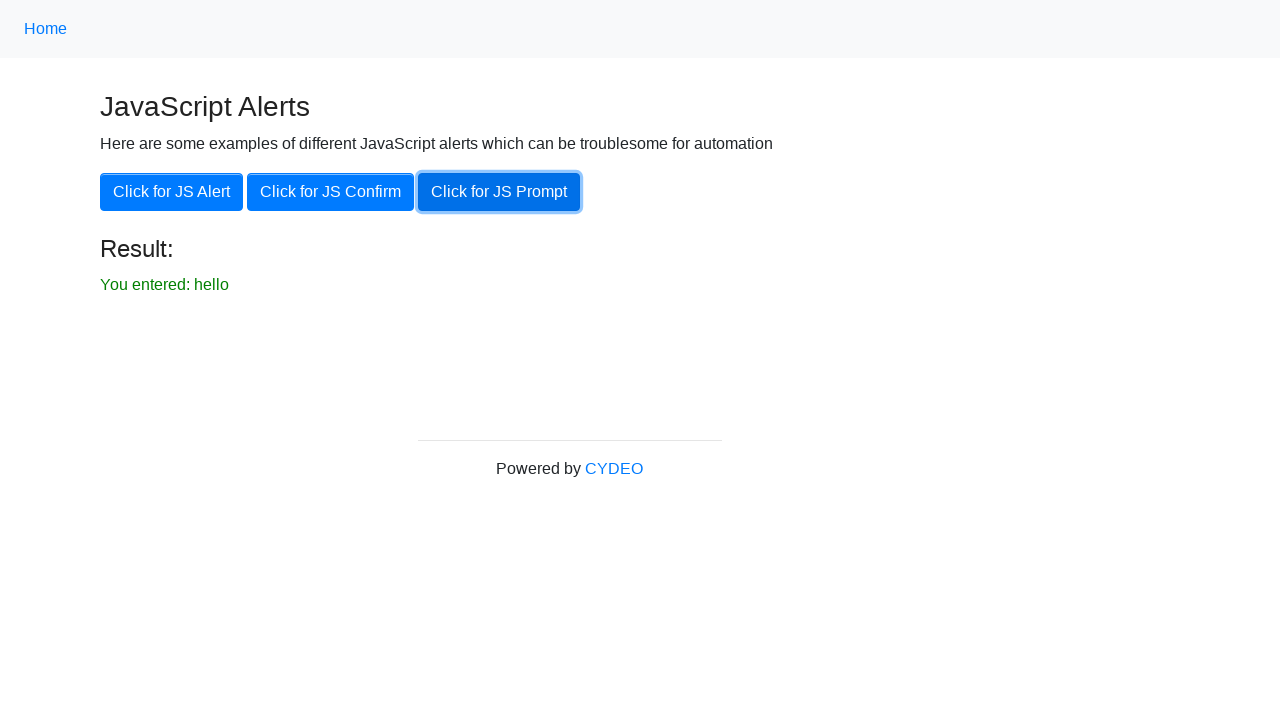

Located result text element
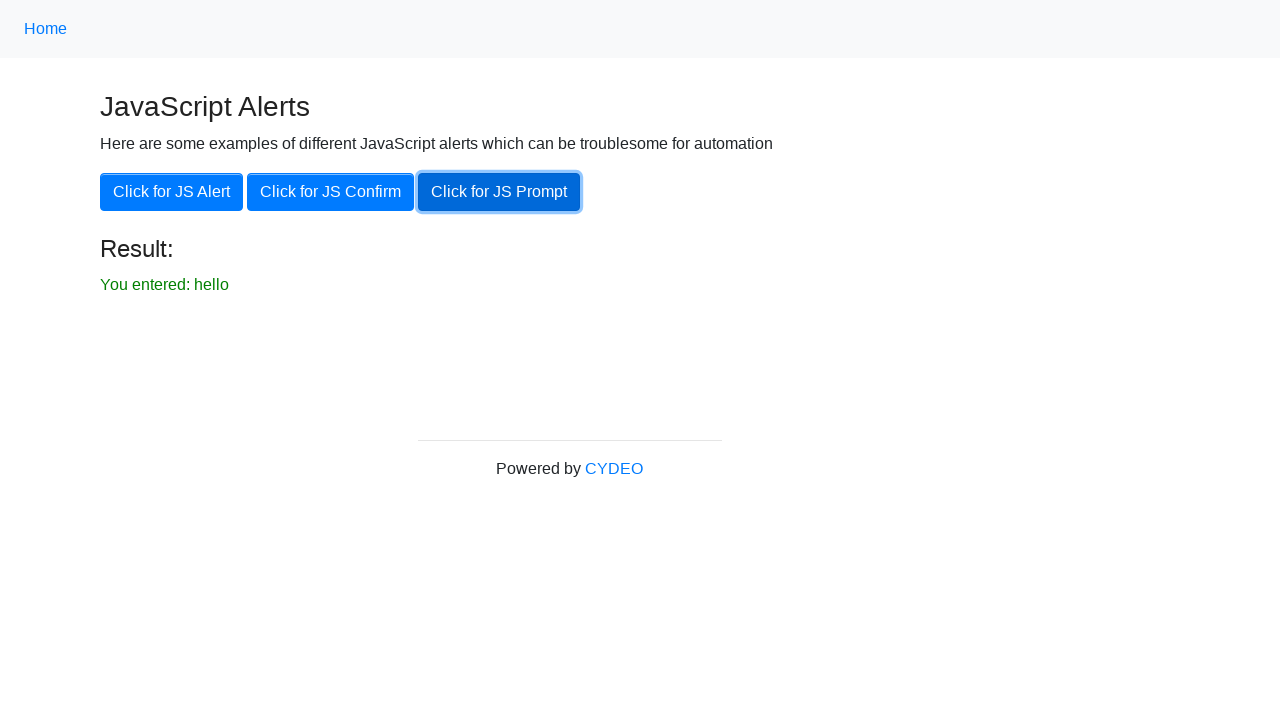

Verified result text is visible
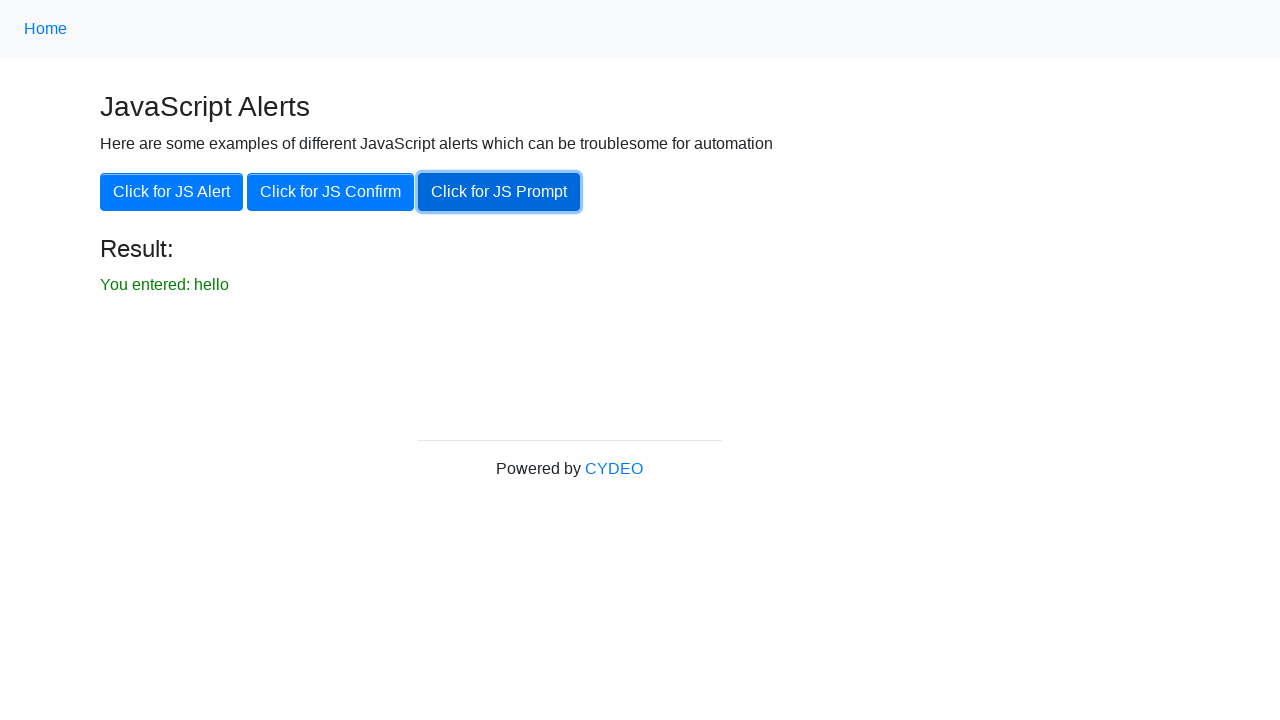

Verified result text contains 'You entered: hello' as expected
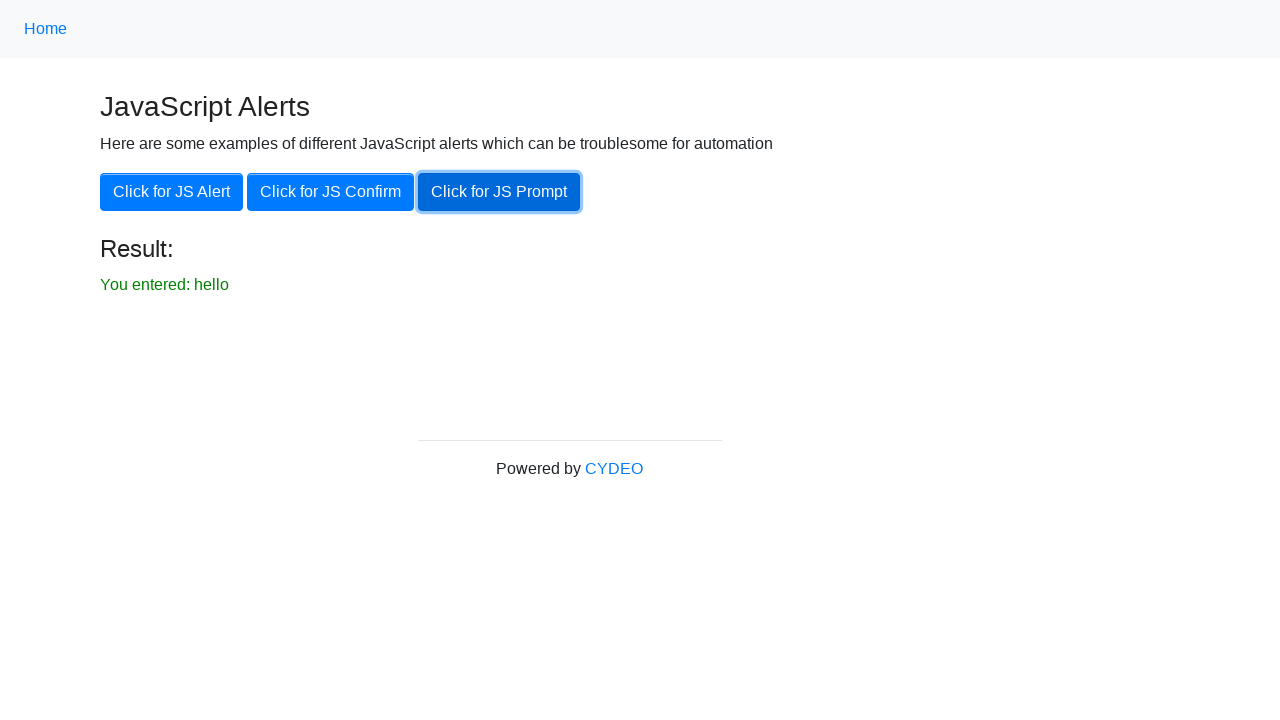

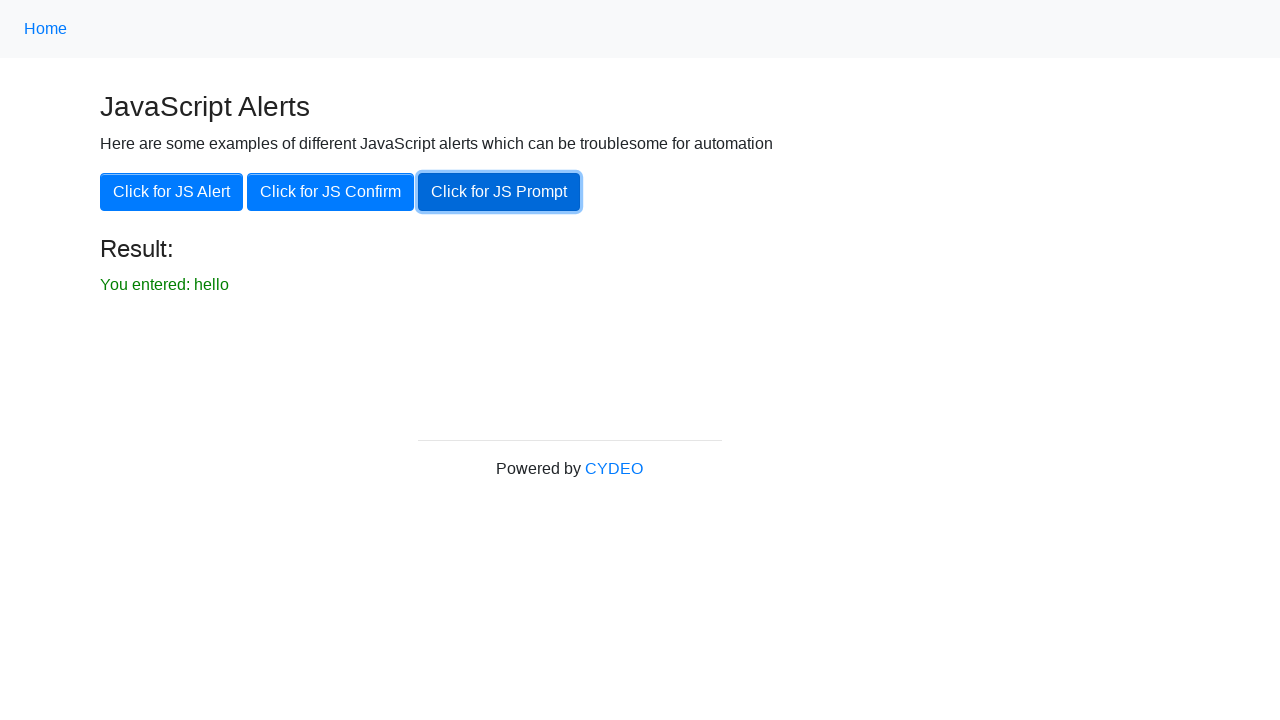